Tests drag and drop functionality by dragging an element and dropping it onto a target droppable area

Starting URL: https://jqueryui.com/resources/demos/droppable/default.html

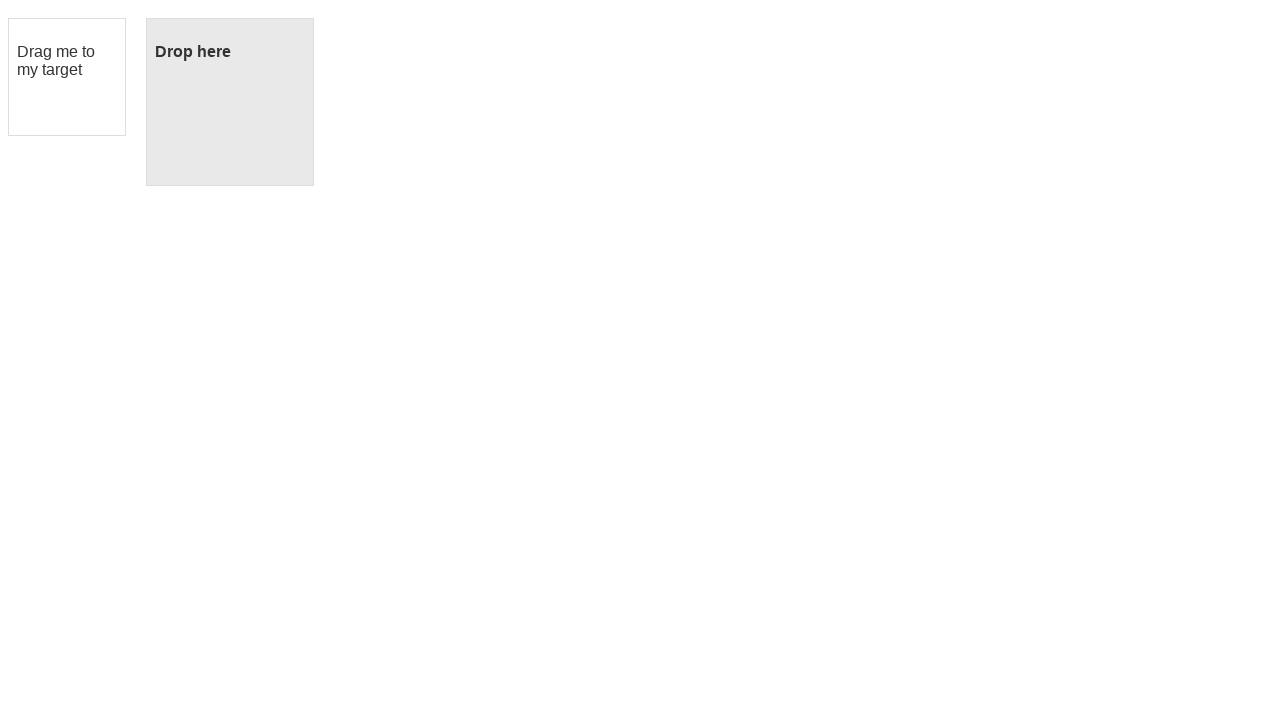

Waited for draggable element to be visible
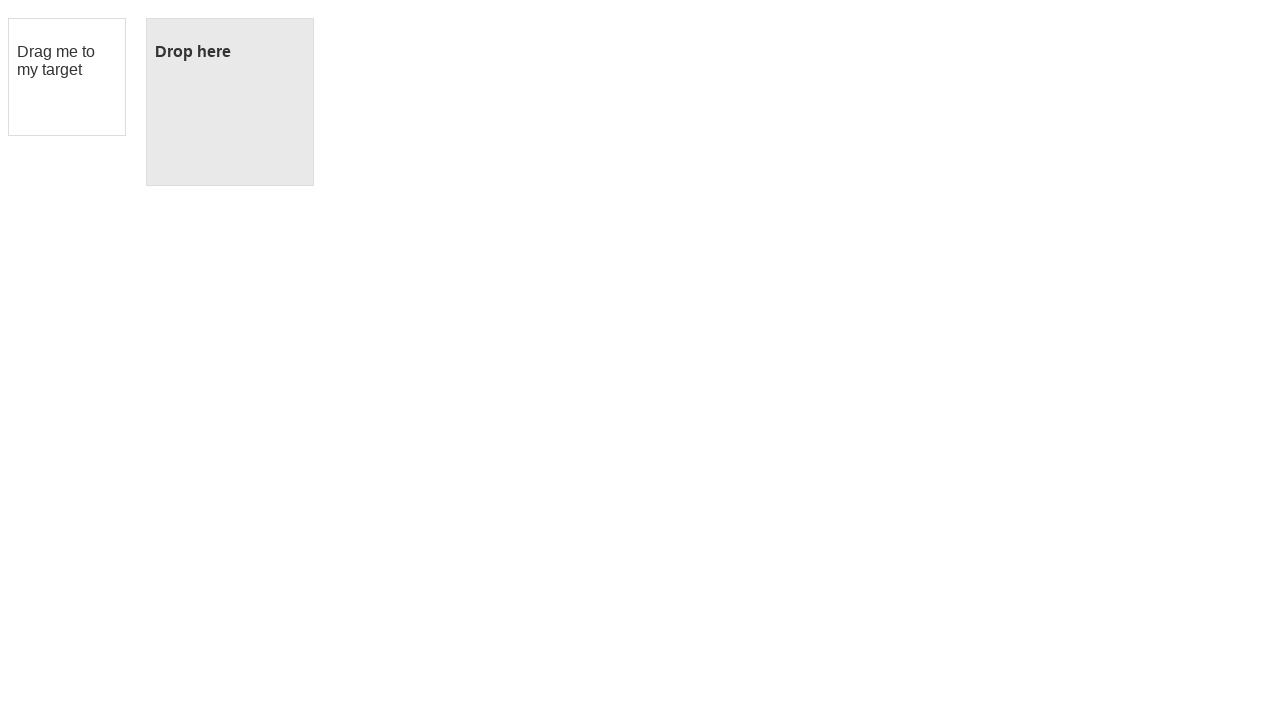

Waited for droppable element to be visible
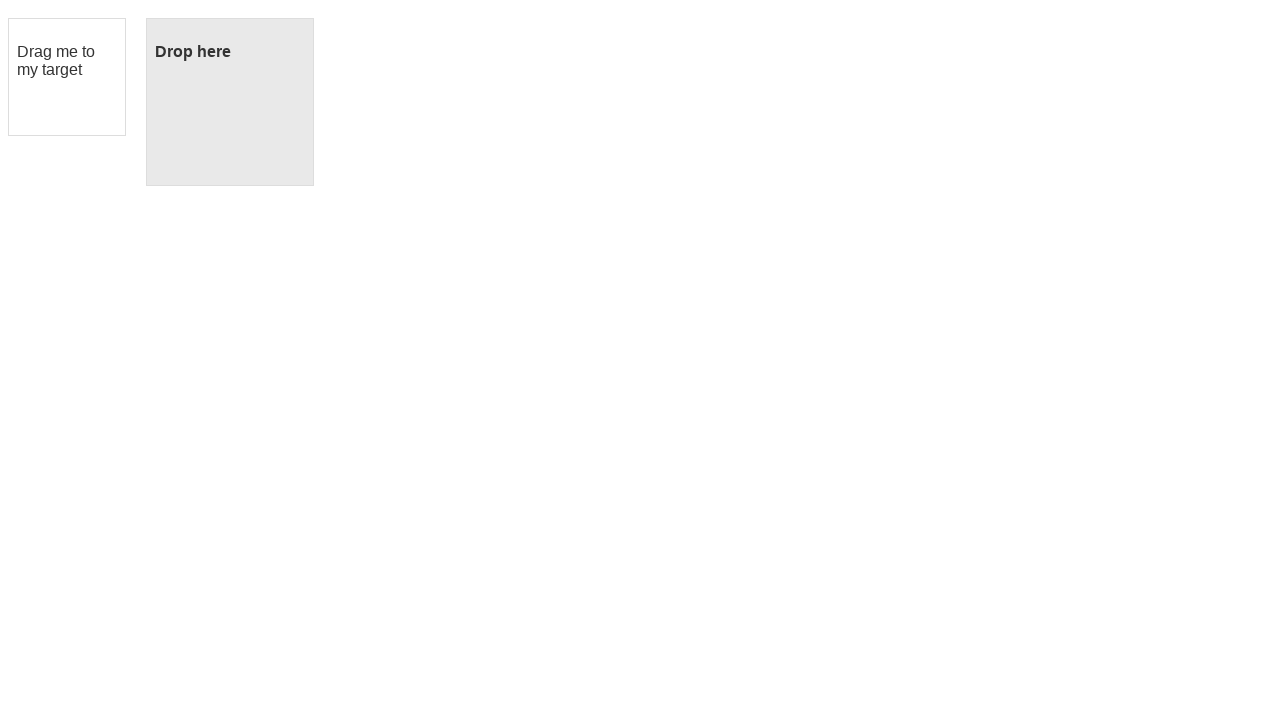

Dragged draggable element and dropped it onto droppable area at (230, 102)
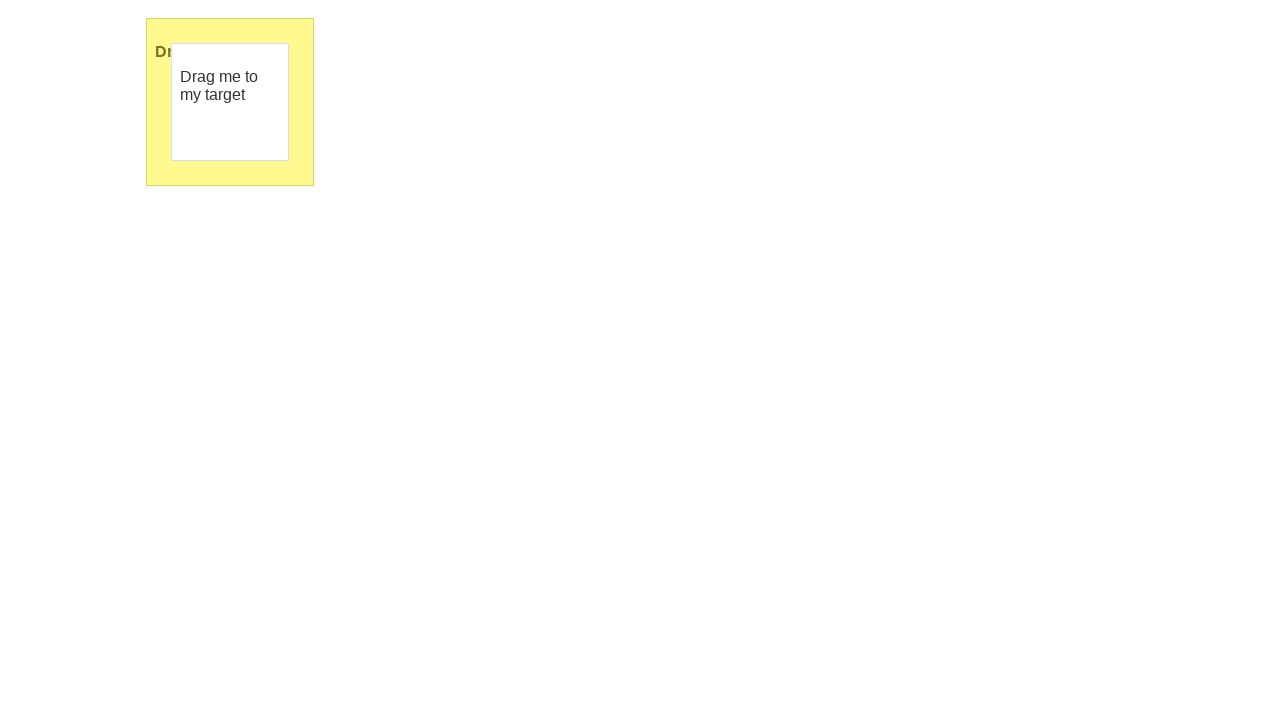

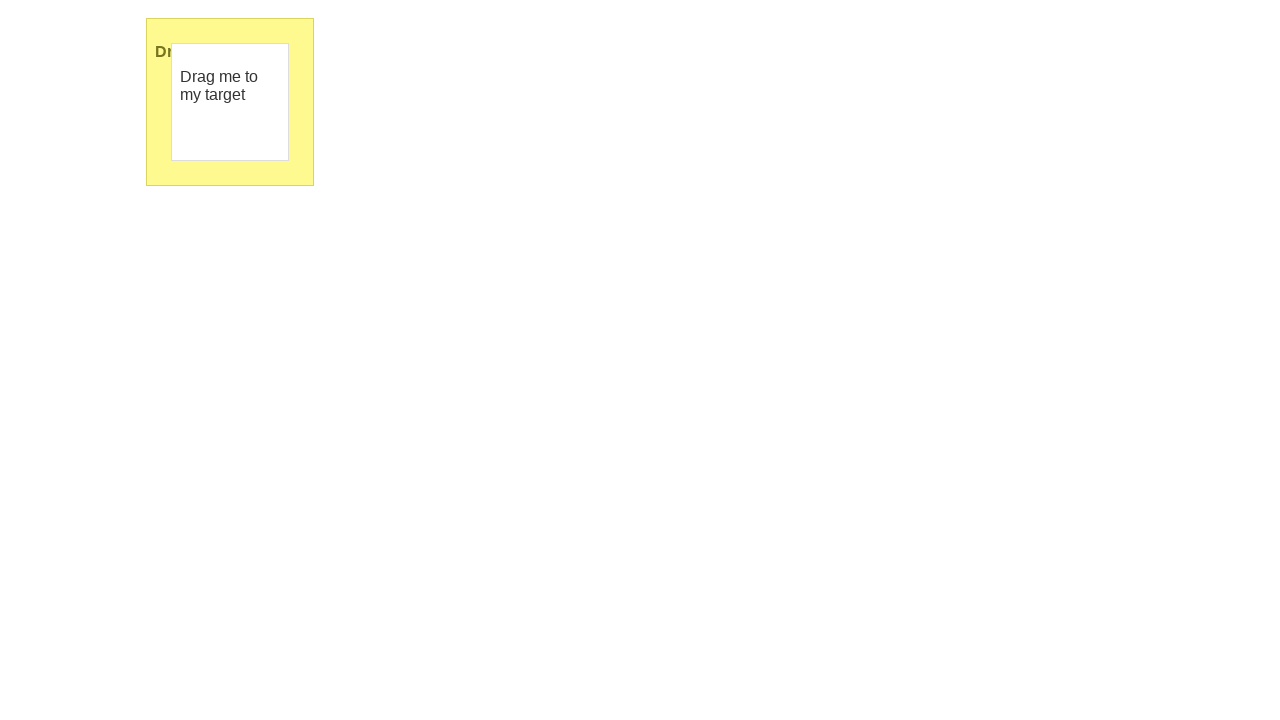